Tests marking individual todo items as complete

Starting URL: https://demo.playwright.dev/todomvc

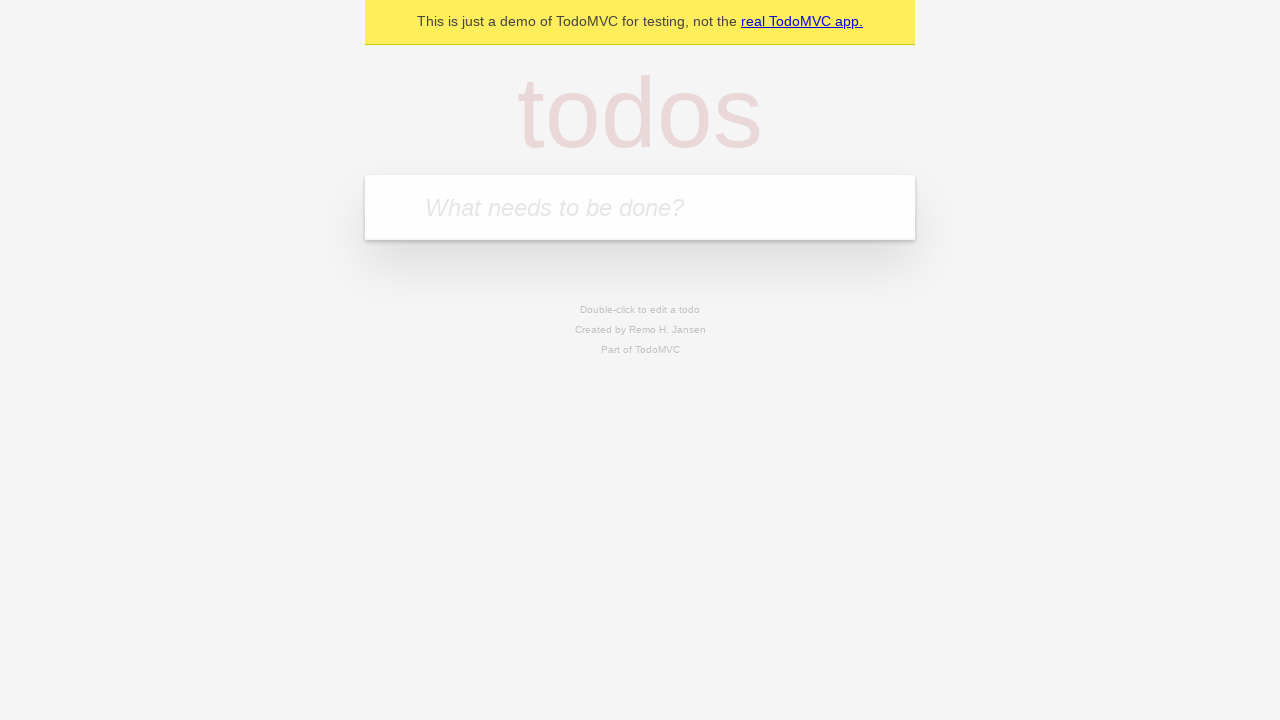

Located the todo input field
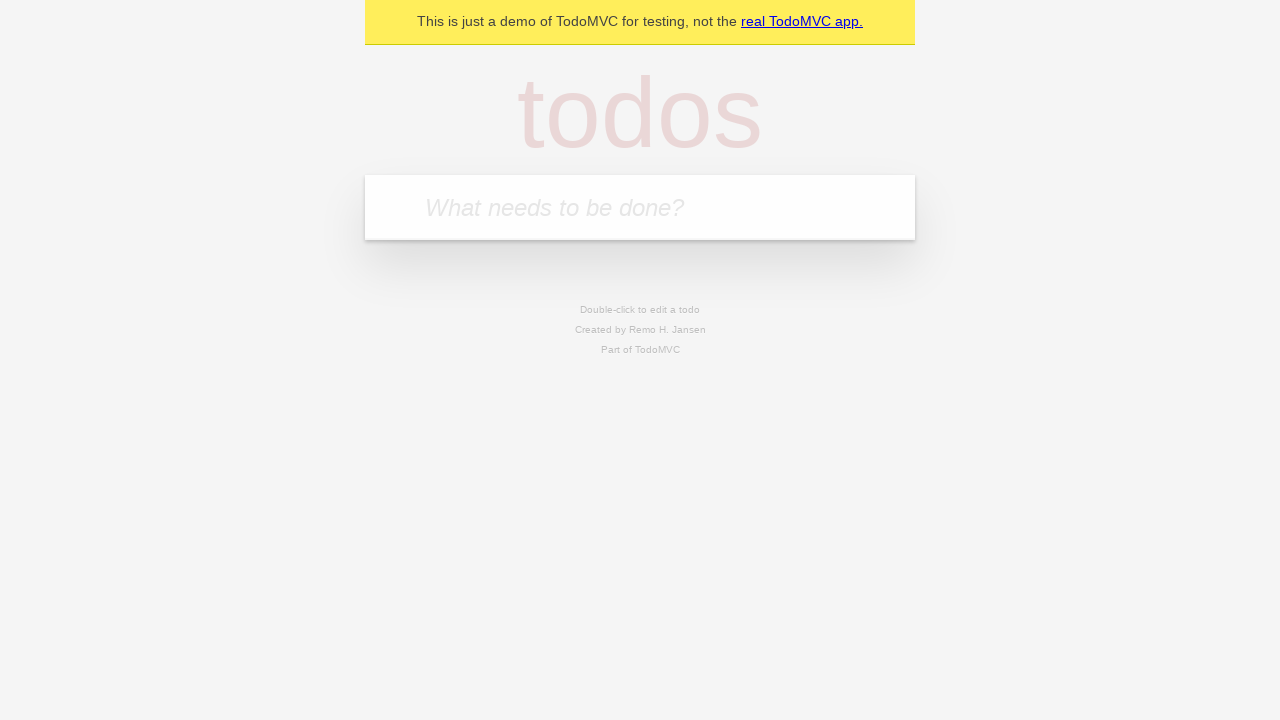

Filled todo input with 'buy some cheese' on internal:attr=[placeholder="What needs to be done?"i]
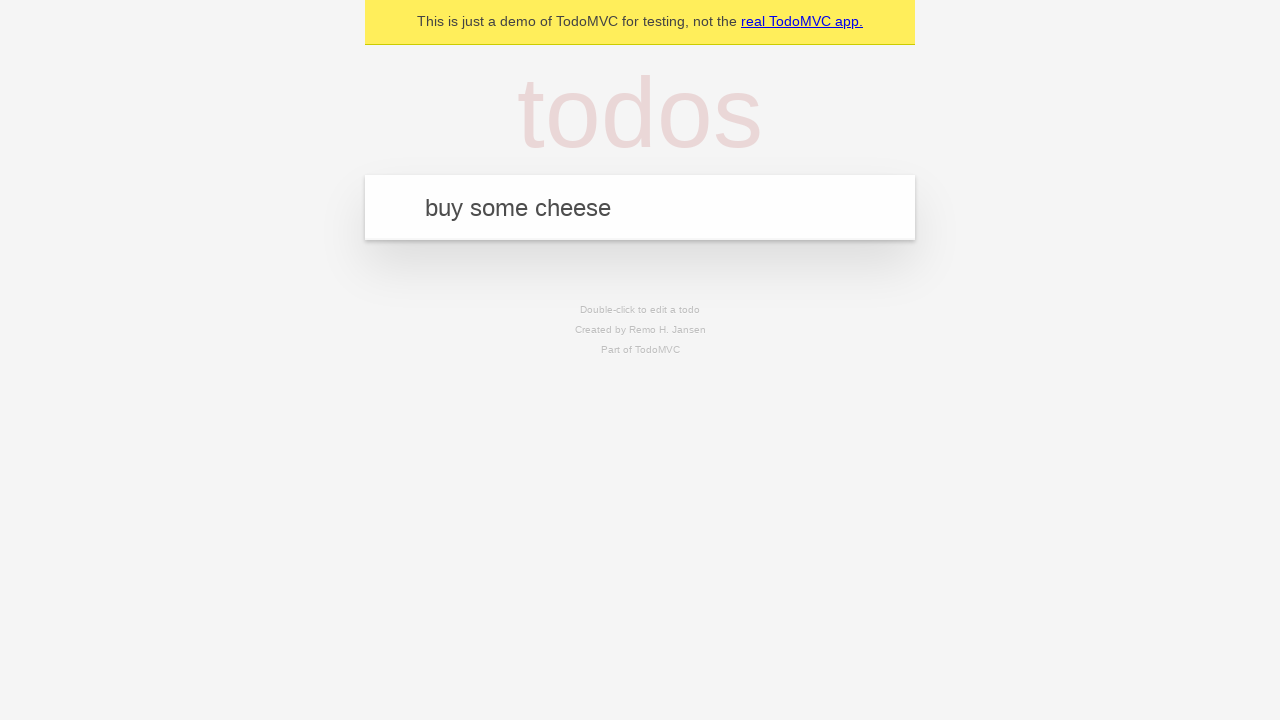

Pressed Enter to create first todo item on internal:attr=[placeholder="What needs to be done?"i]
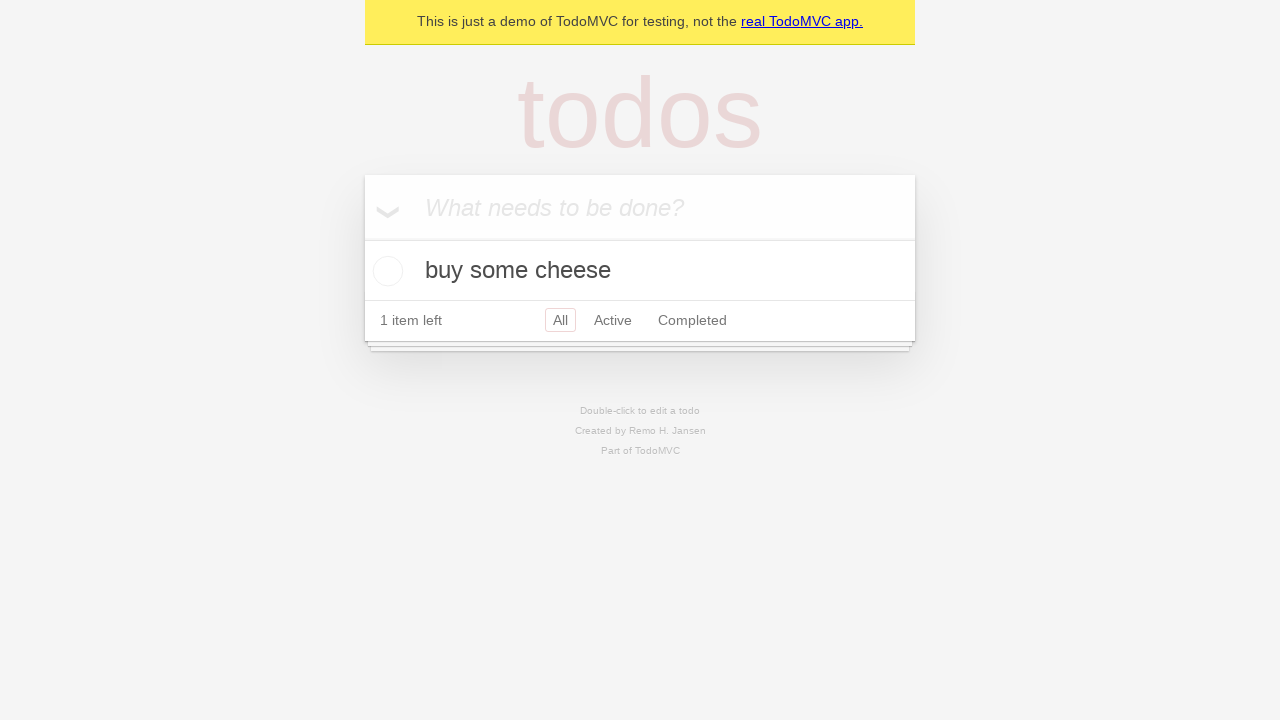

Filled todo input with 'feed the cat' on internal:attr=[placeholder="What needs to be done?"i]
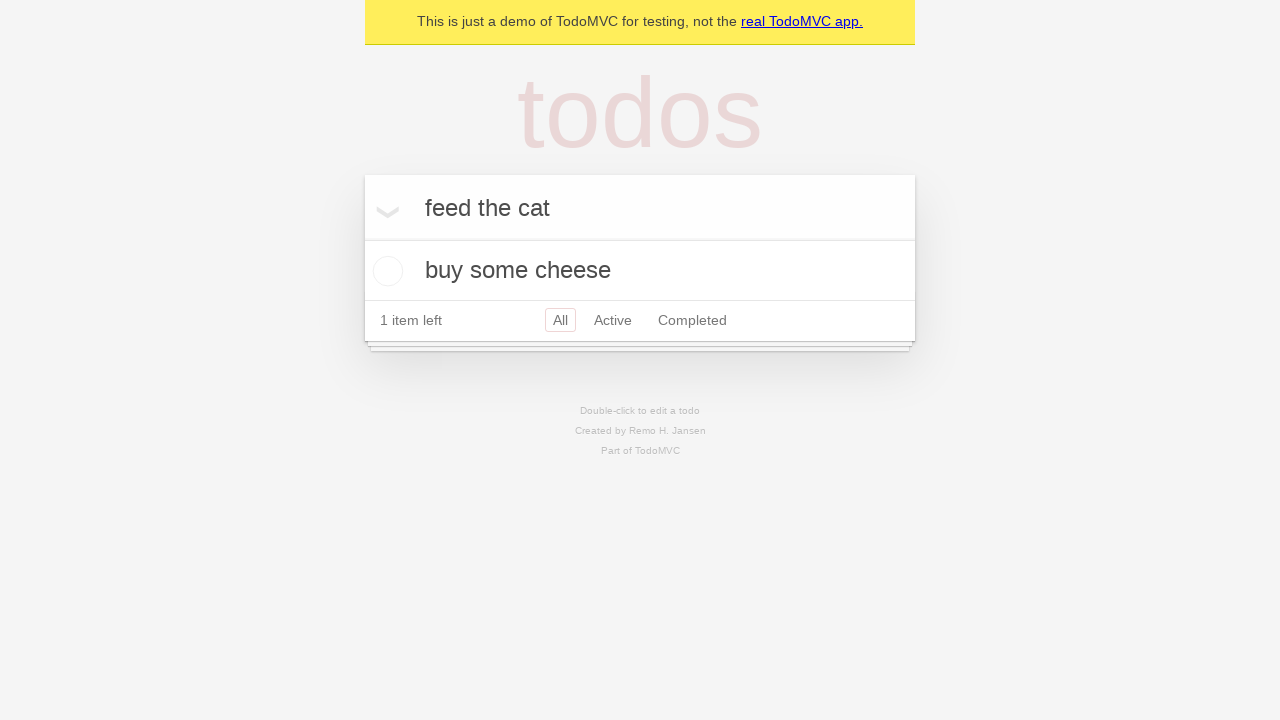

Pressed Enter to create second todo item on internal:attr=[placeholder="What needs to be done?"i]
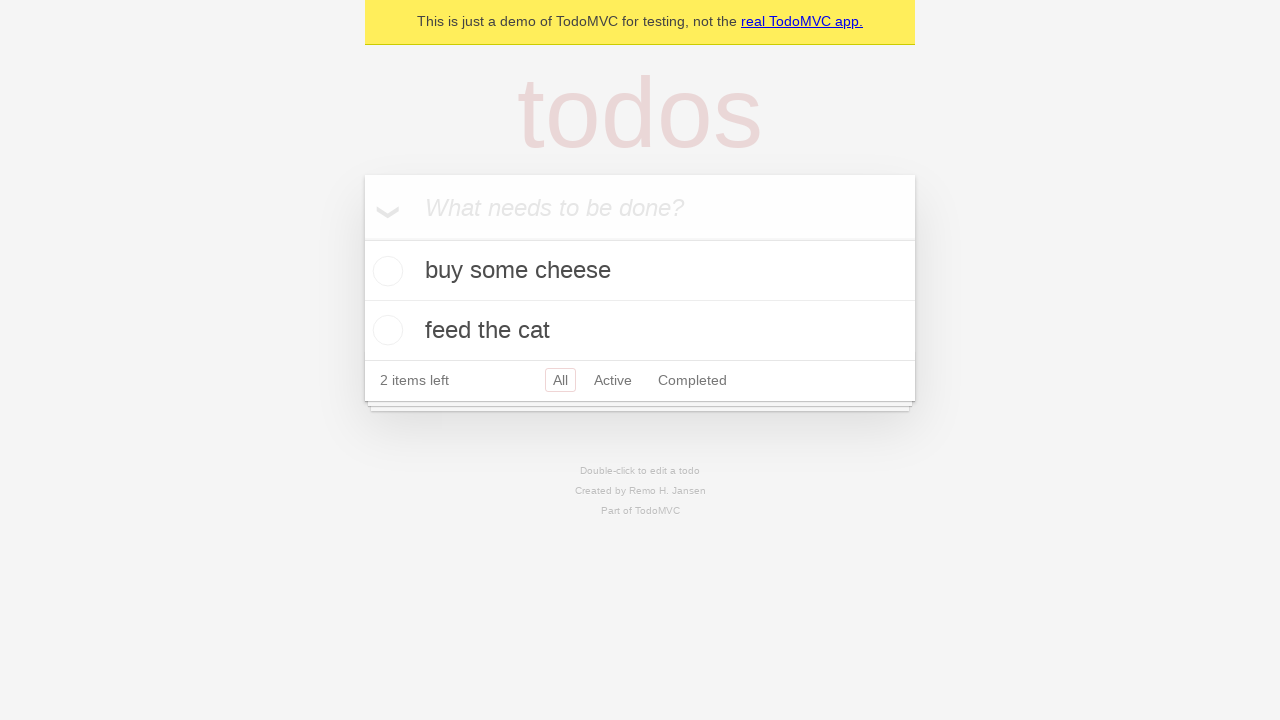

Waited for second todo item to appear
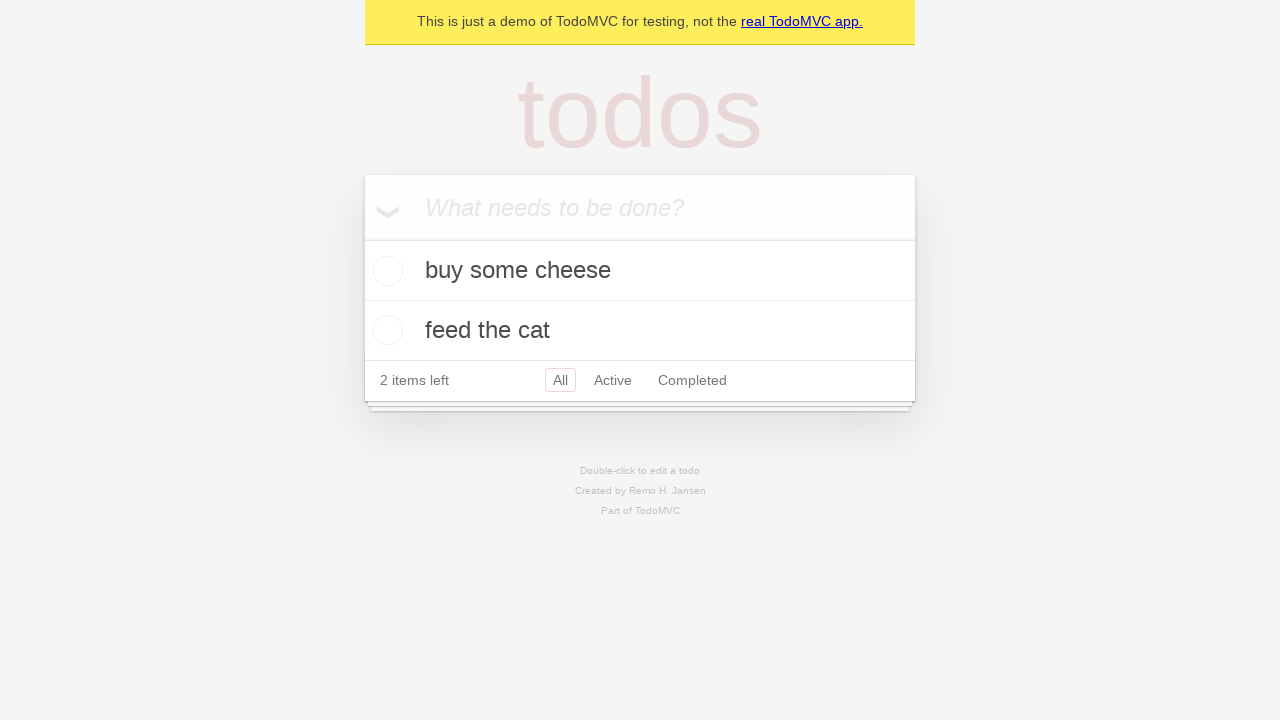

Located first todo item
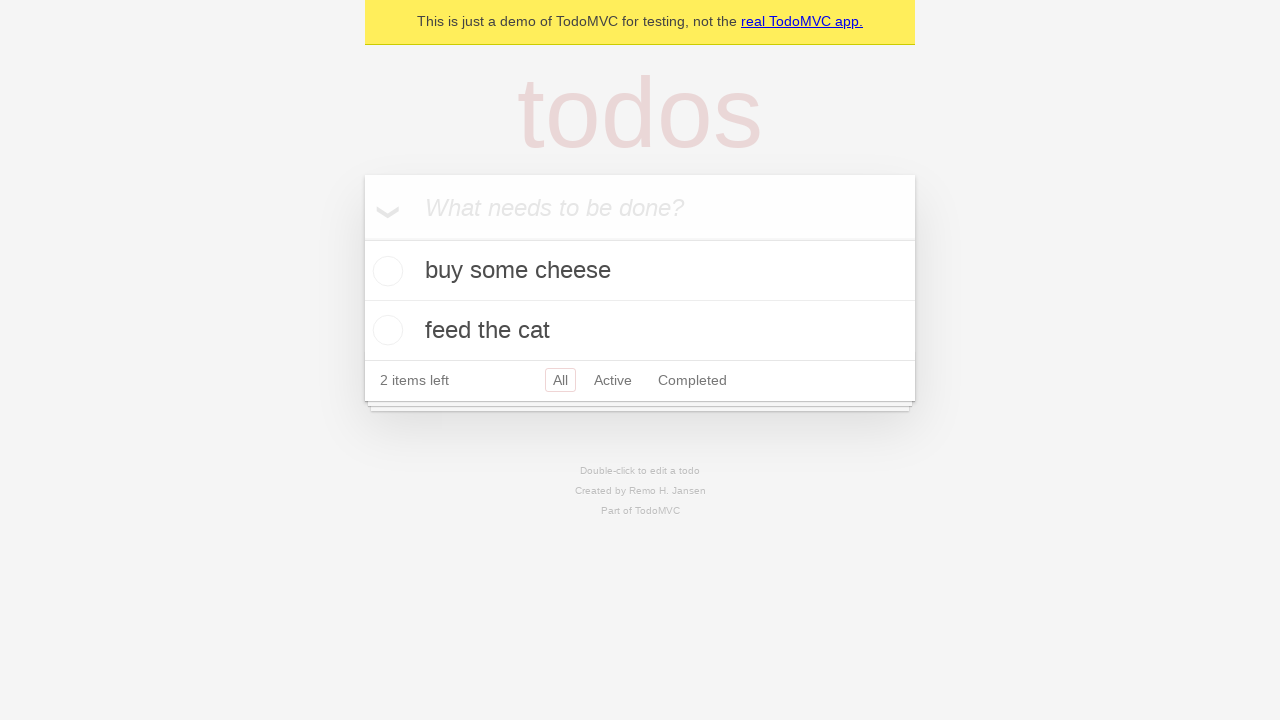

Marked first todo item as complete at (385, 271) on internal:testid=[data-testid="todo-item"s] >> nth=0 >> internal:role=checkbox
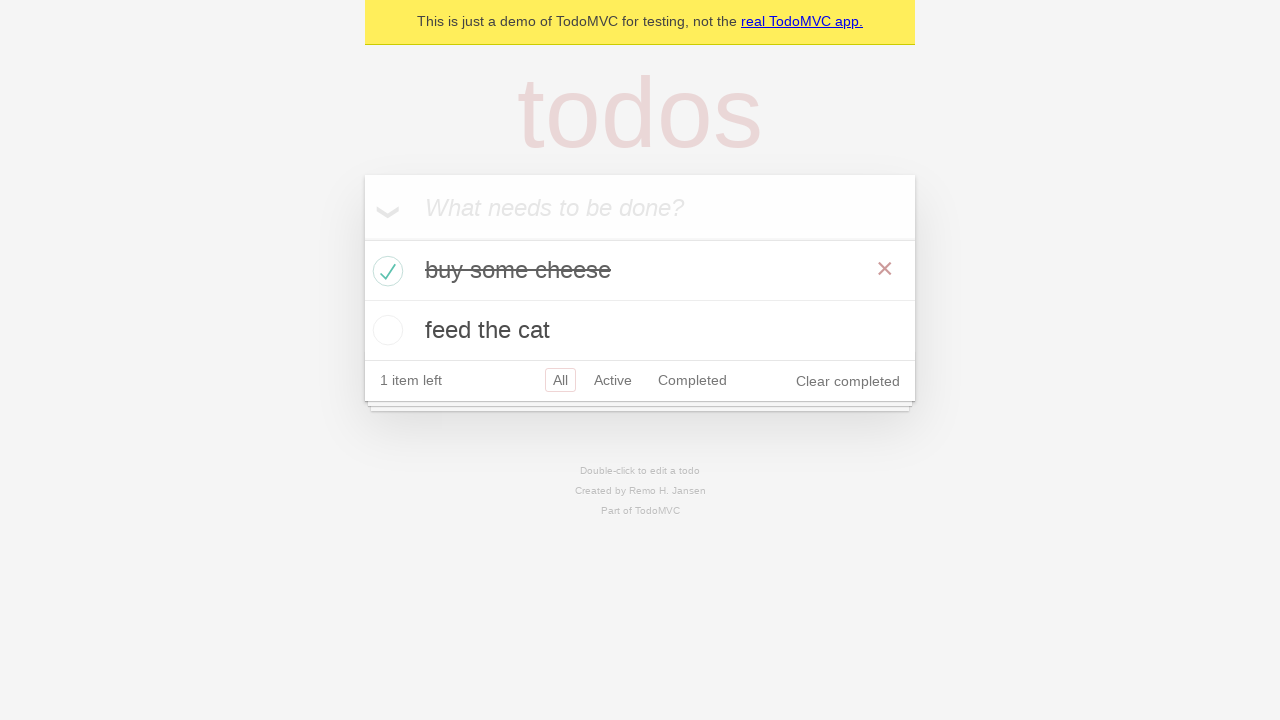

Located second todo item
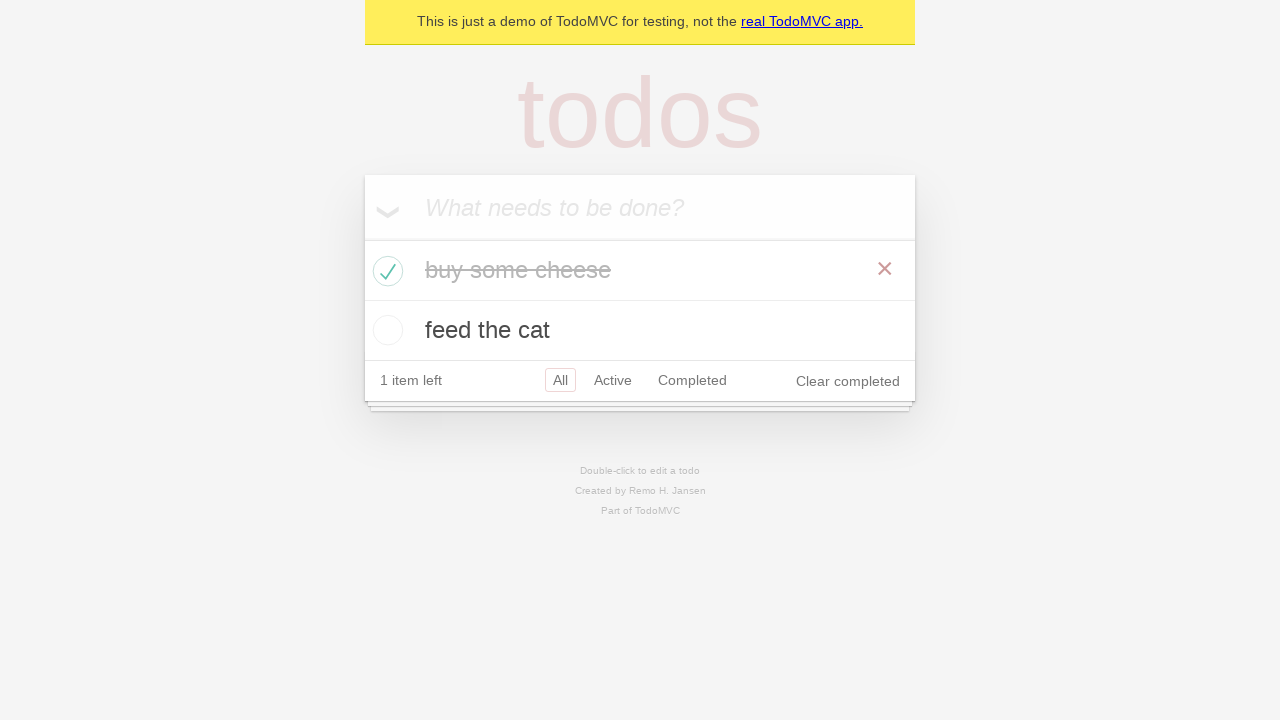

Marked second todo item as complete at (385, 330) on internal:testid=[data-testid="todo-item"s] >> nth=1 >> internal:role=checkbox
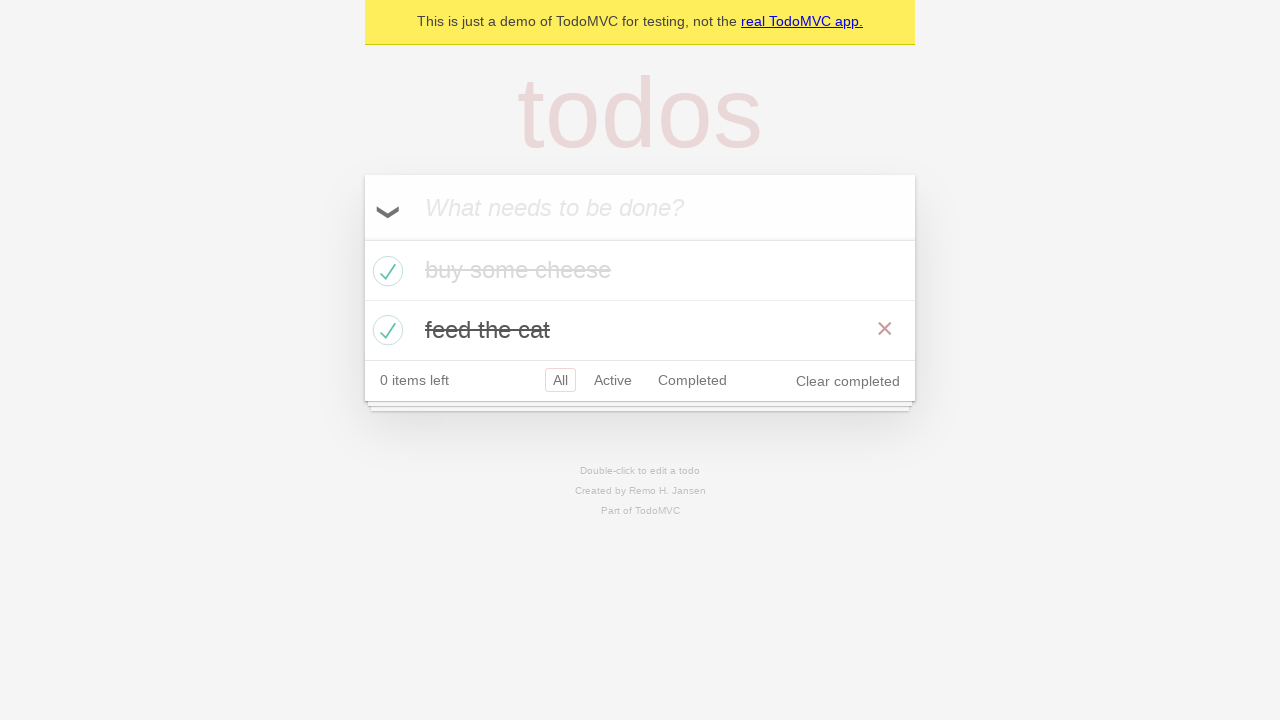

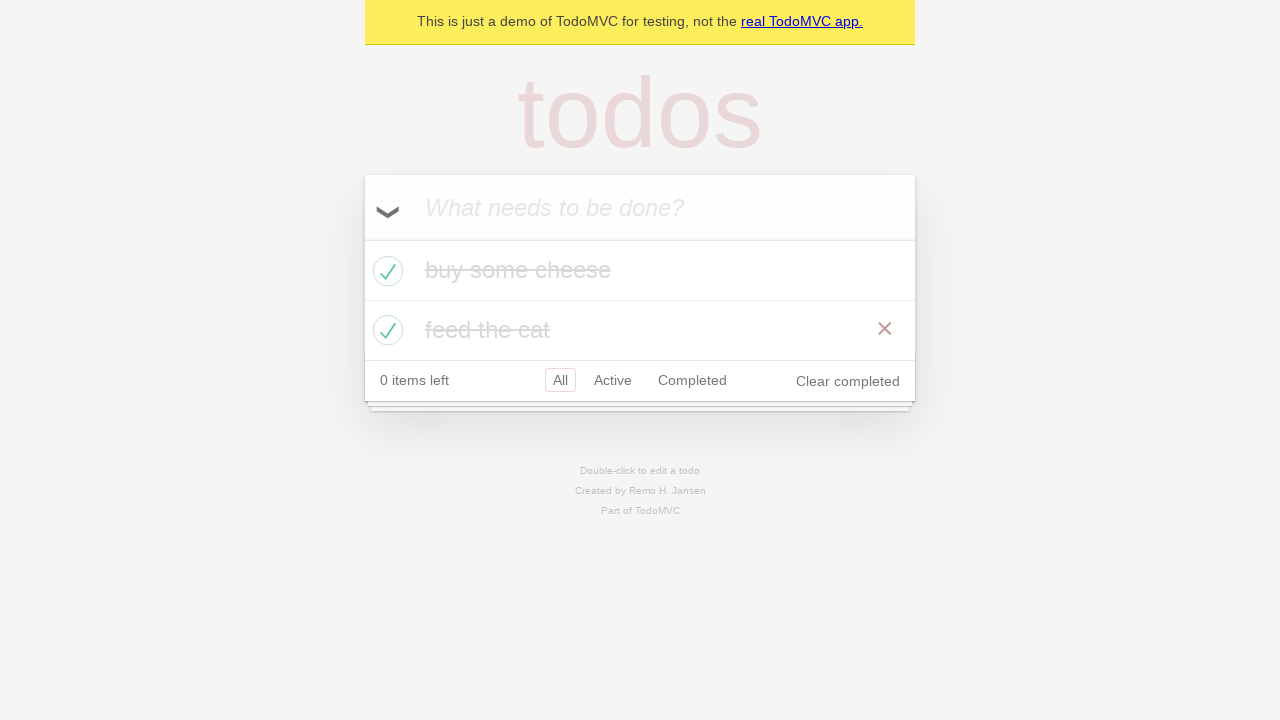